Tests navigation from the DemoQA homepage by clicking on an avatar element and verifying it navigates to the elements page

Starting URL: https://demoqa.com/

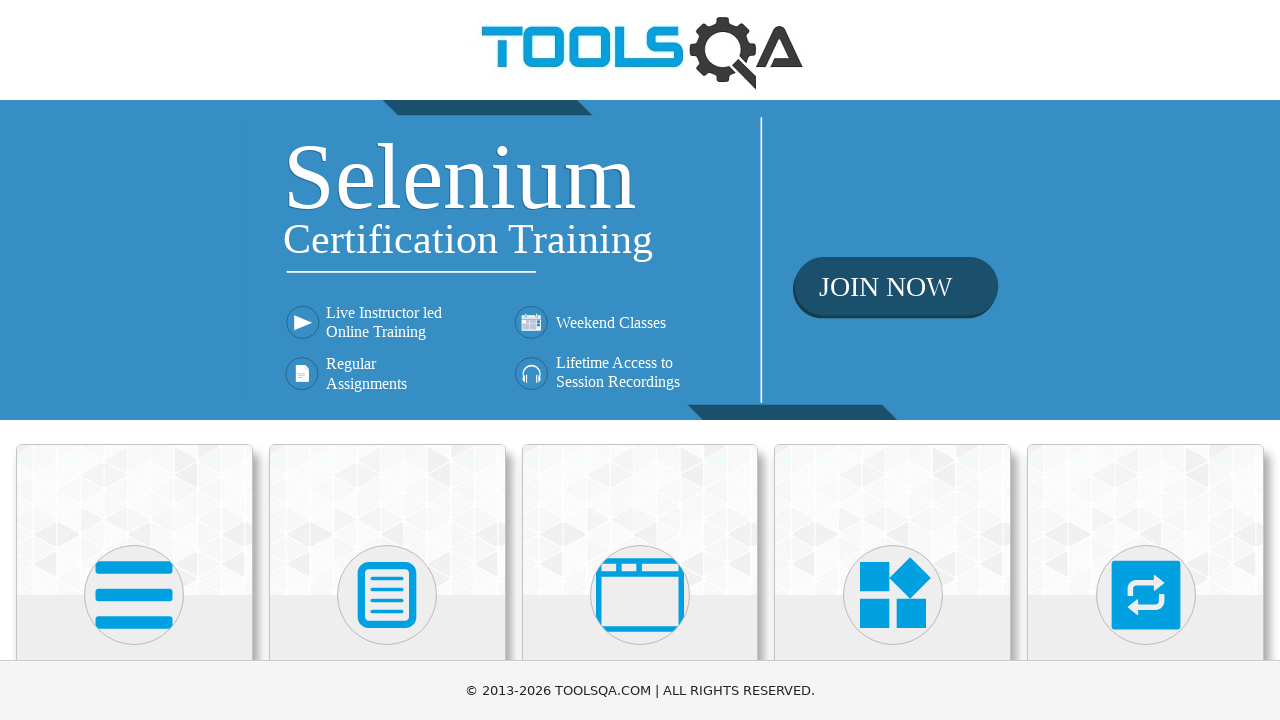

Clicked on avatar element to navigate at (134, 595) on .avatar
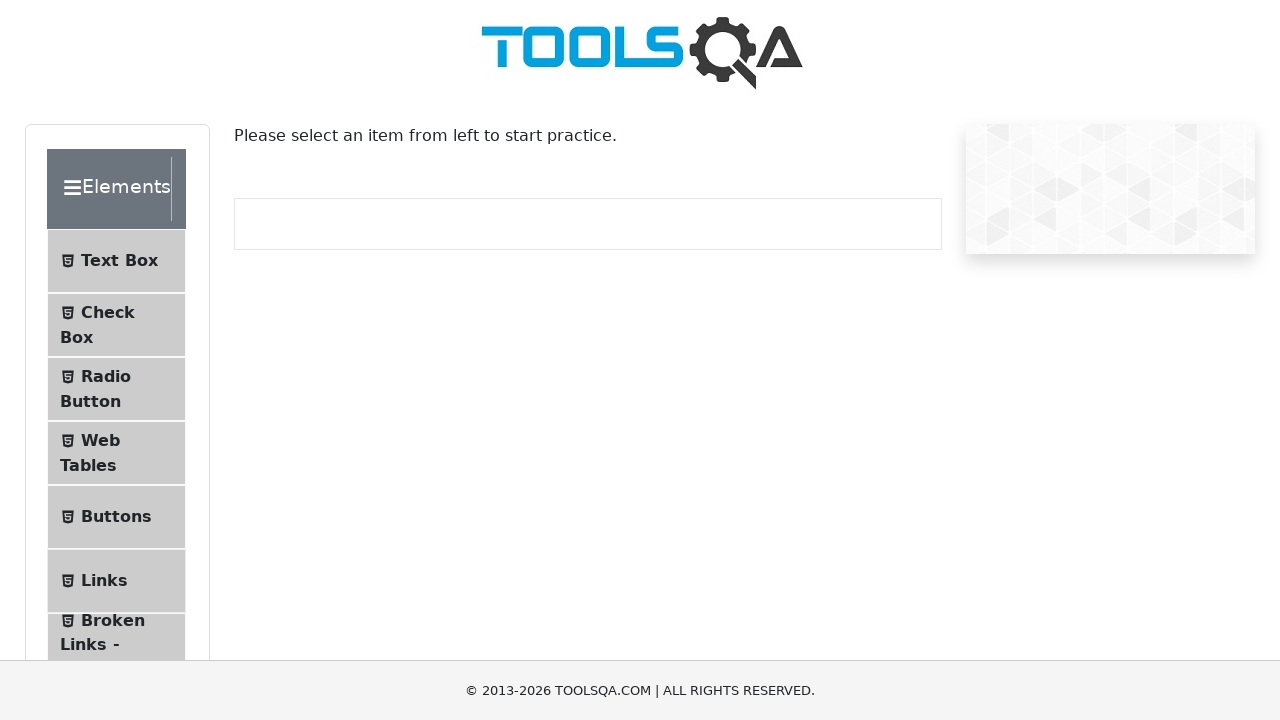

Verified navigation to elements page at https://demoqa.com/elements
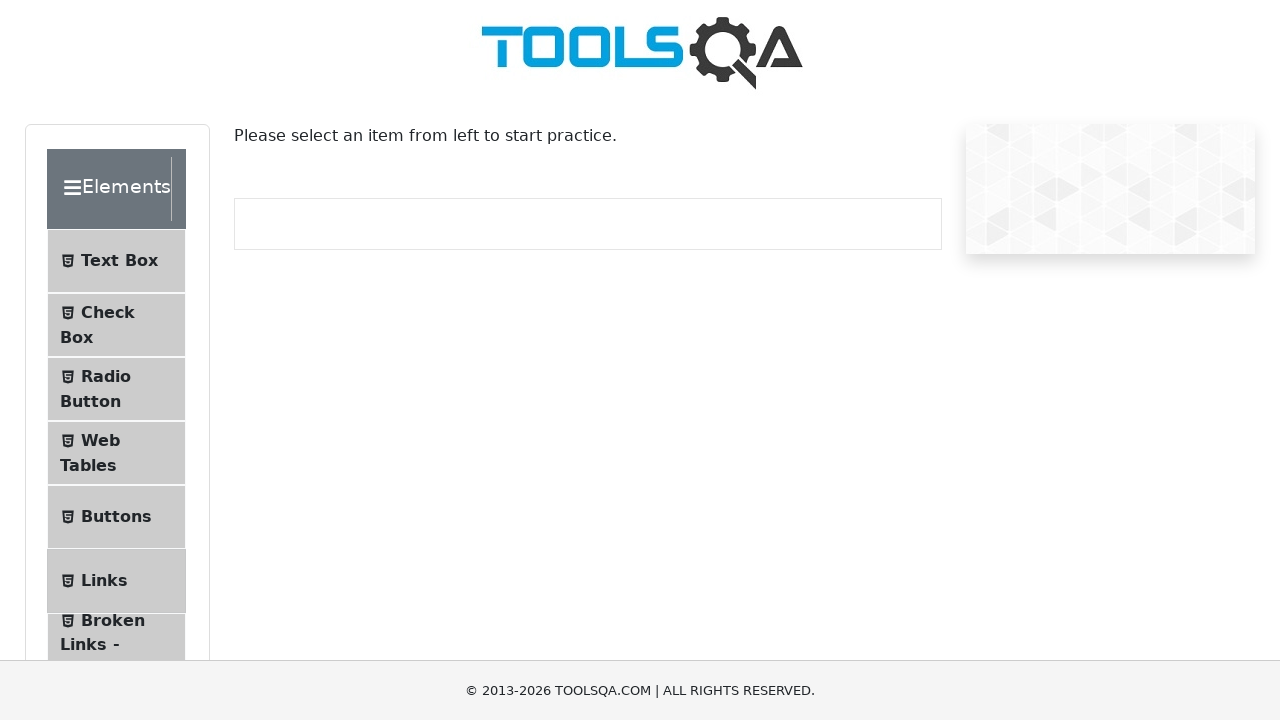

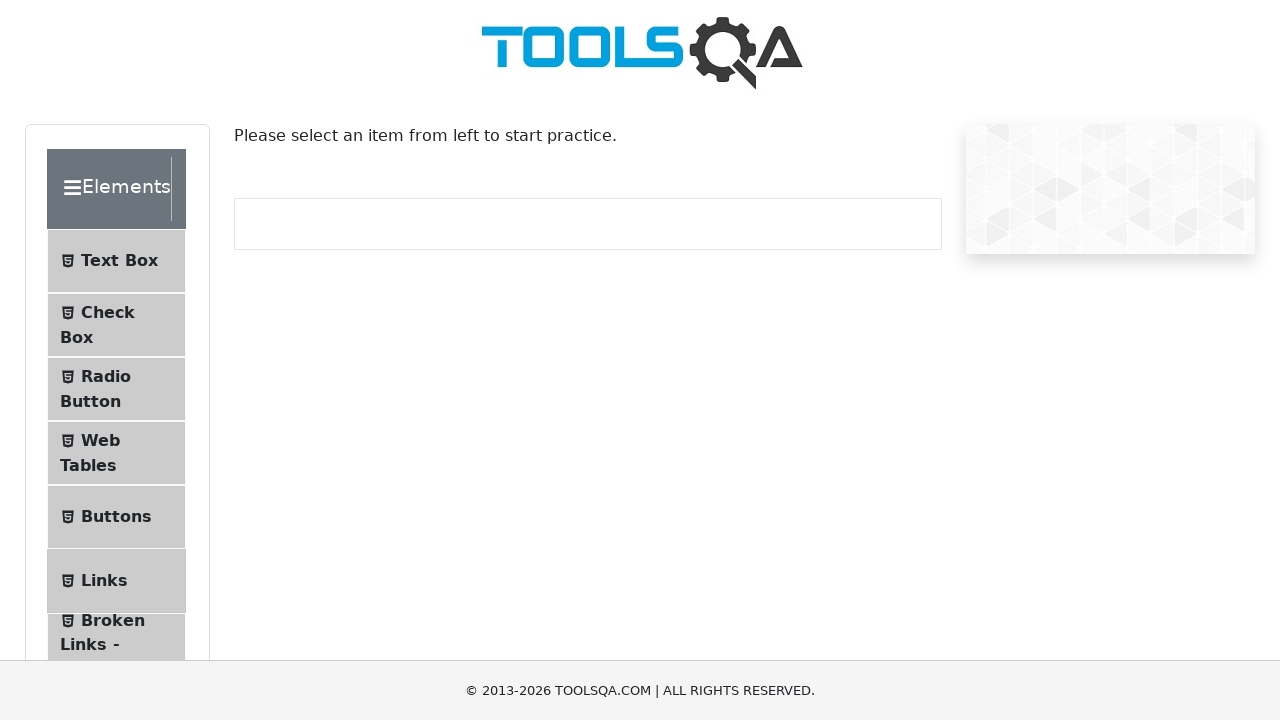